Tests a form submission workflow that involves reading a value from the page, calculating a mathematical function, scrolling down, filling in the result, selecting a checkbox and radio button, and submitting the form.

Starting URL: https://SunInJuly.github.io/execute_script.html

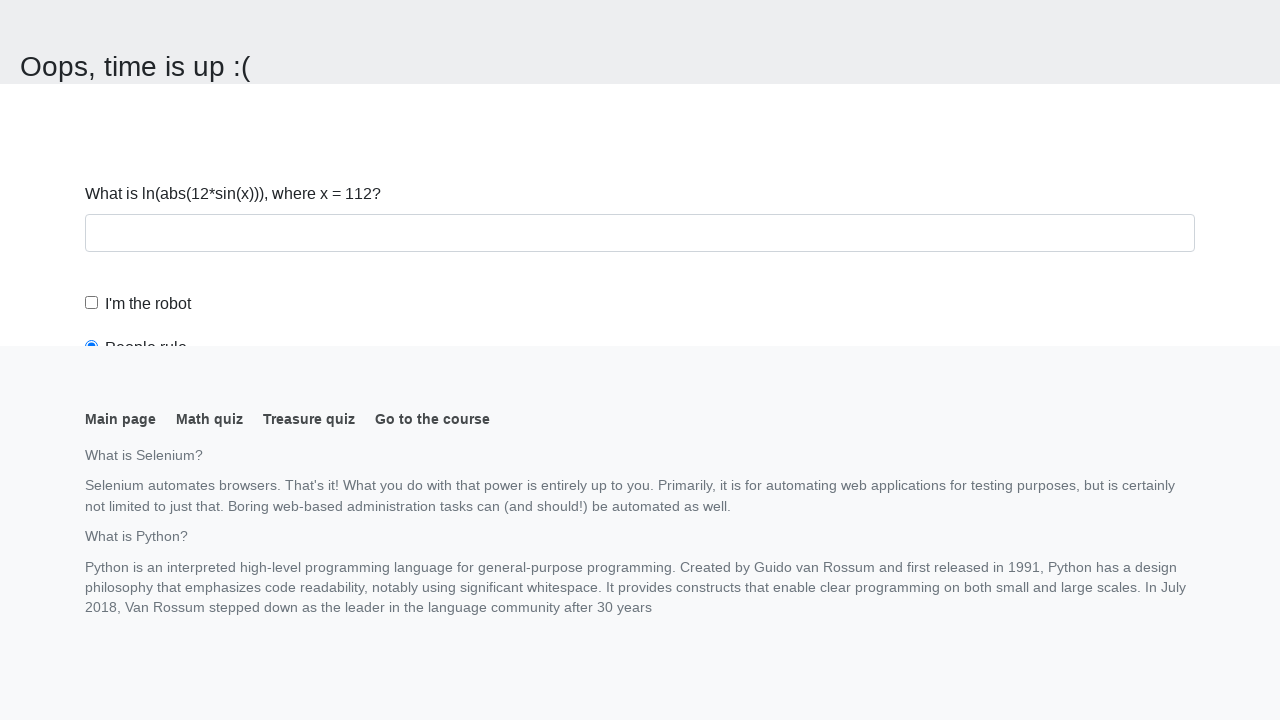

Navigated to form submission page
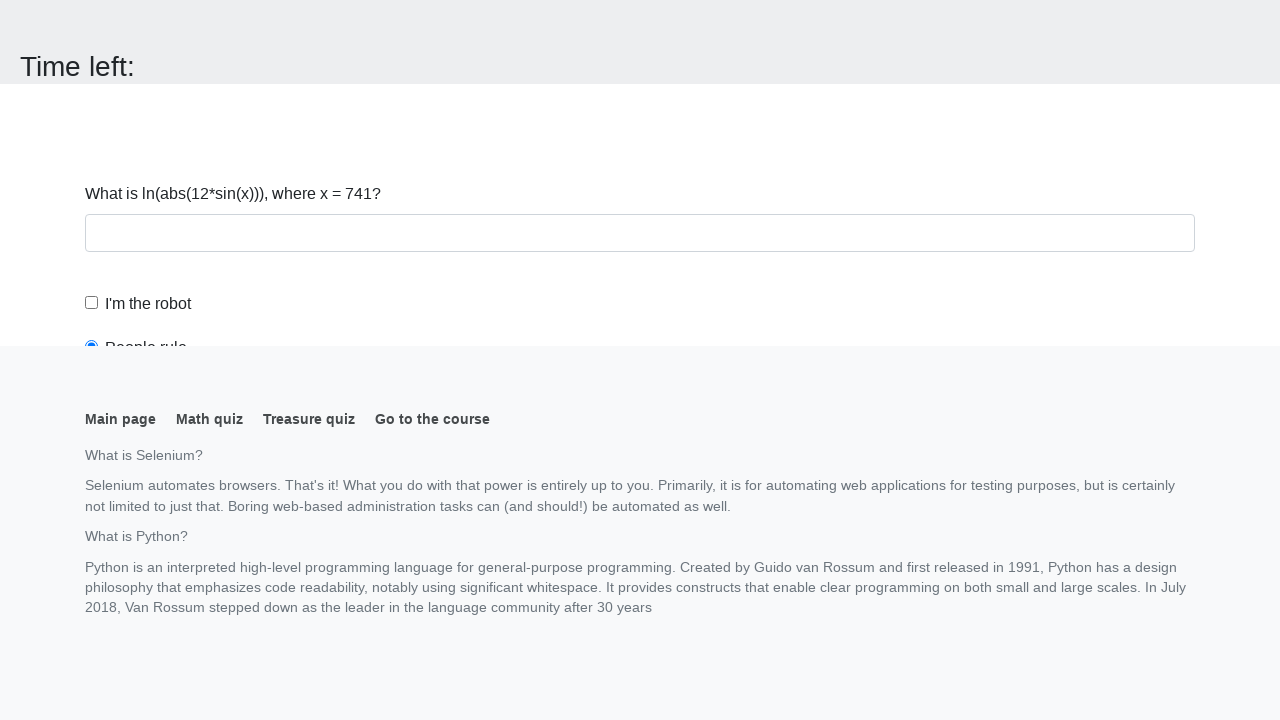

Read value from #input_value element
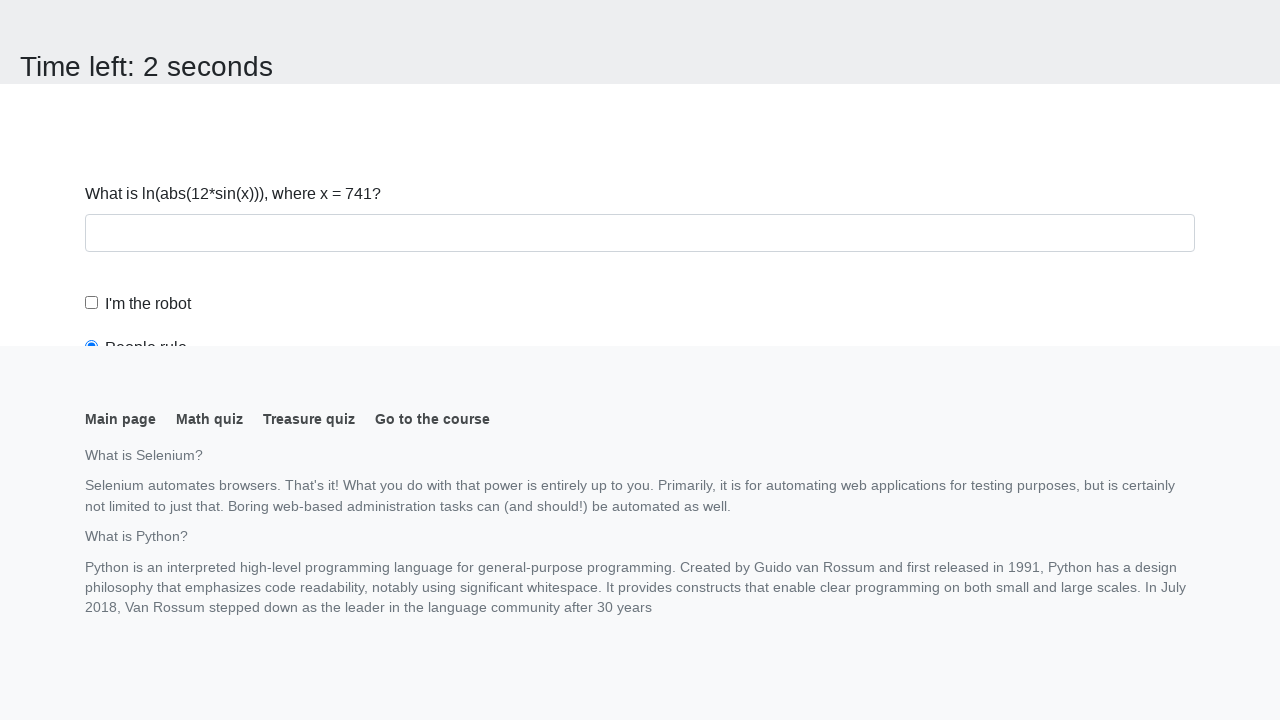

Calculated mathematical result: 1.5785229209845009
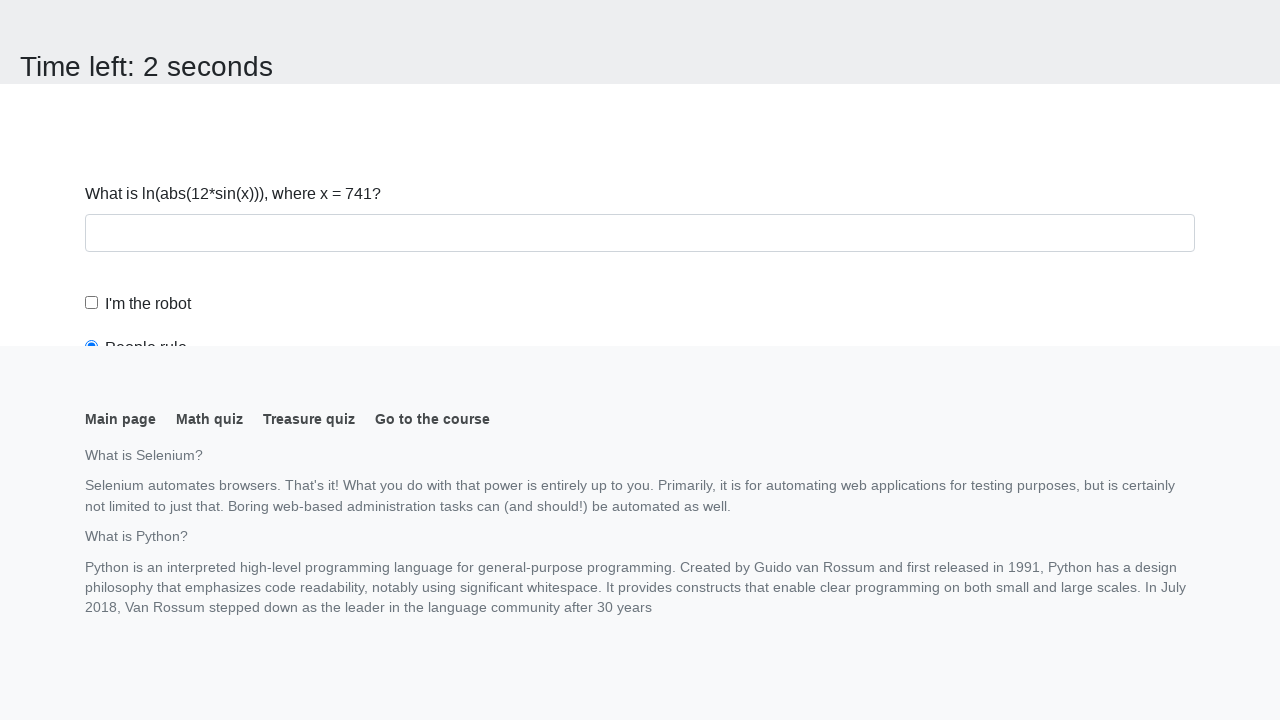

Scrolled down the page by 100 pixels
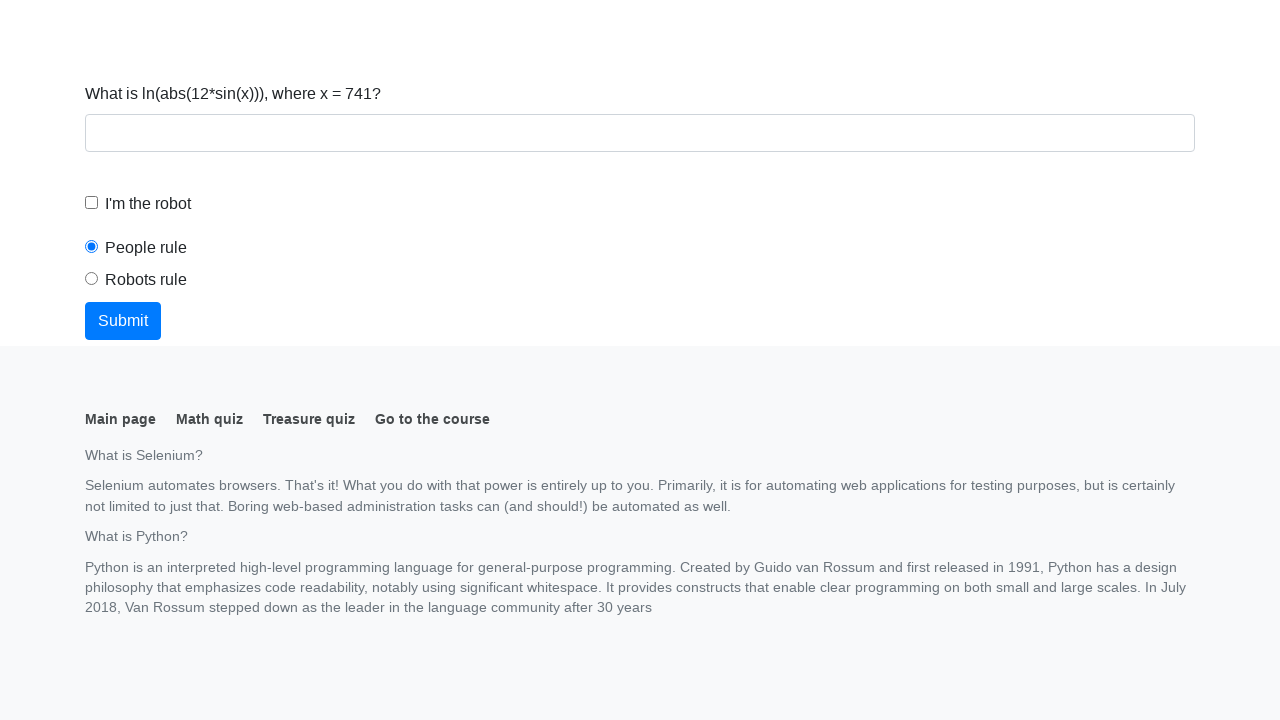

Filled answer field with calculated result on #answer
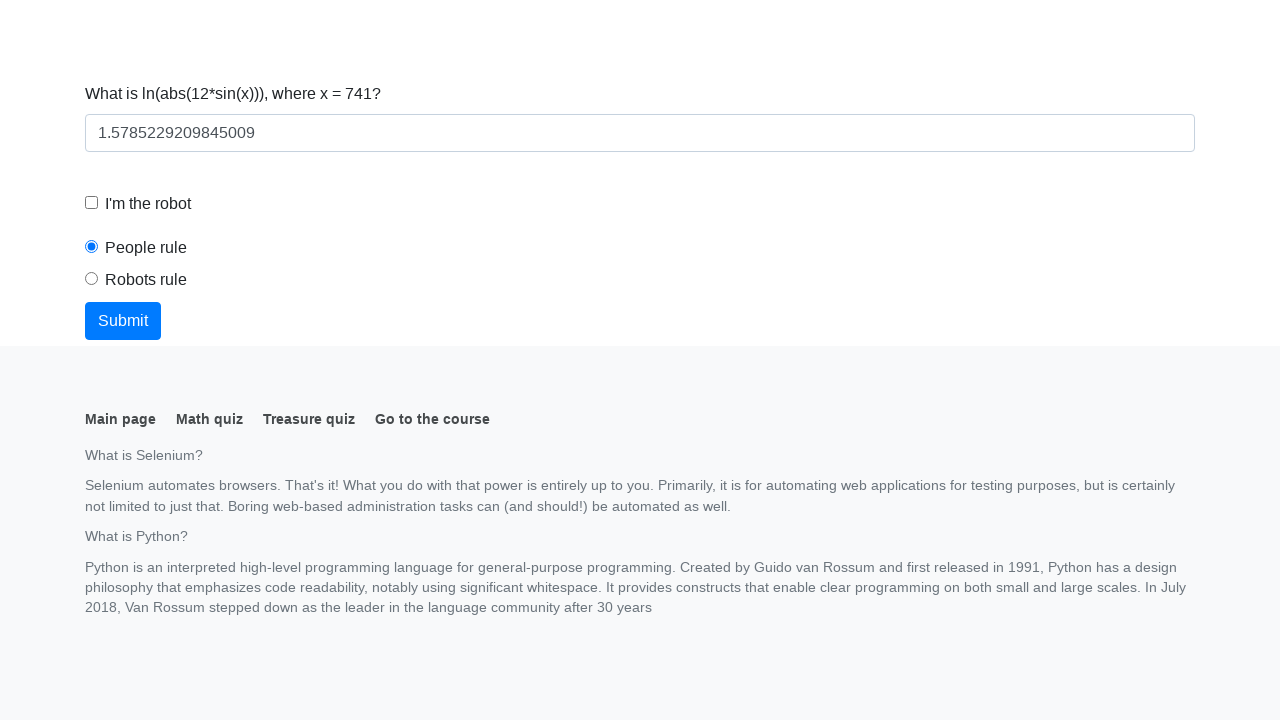

Checked the 'I'm the robot' checkbox at (92, 203) on #robotCheckbox
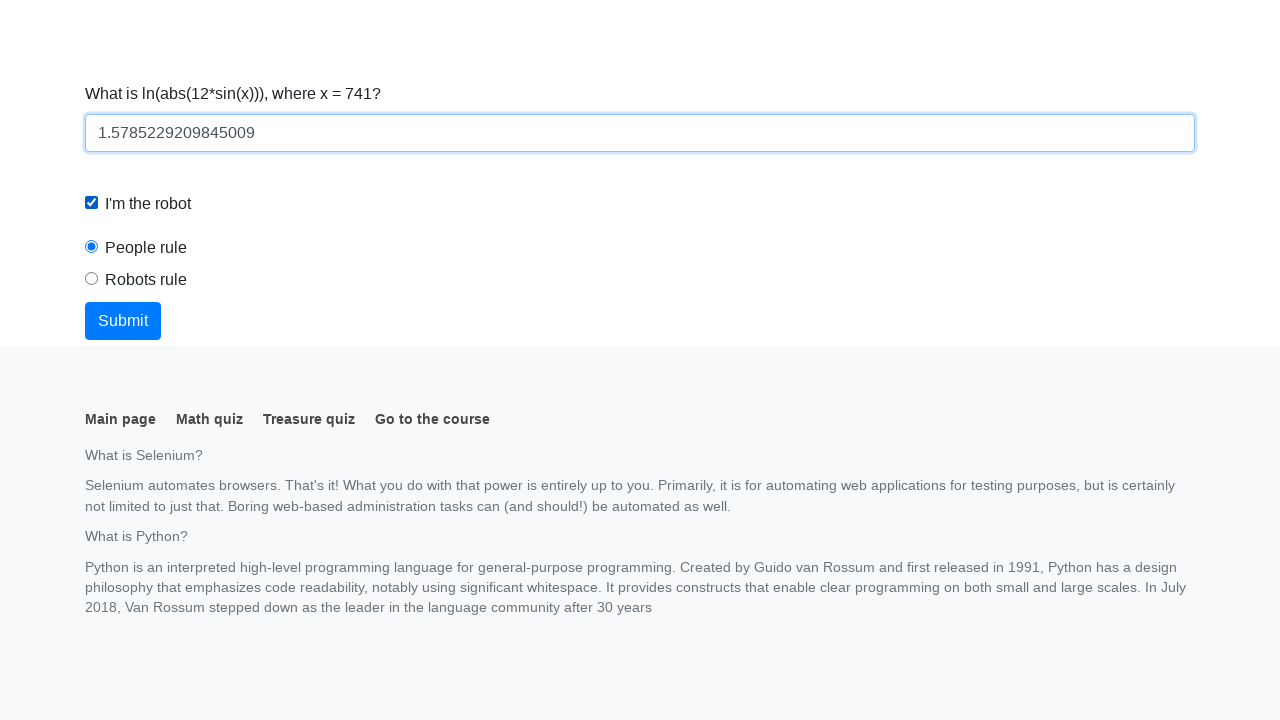

Selected the 'Robots rule!' radio button at (92, 279) on #robotsRule
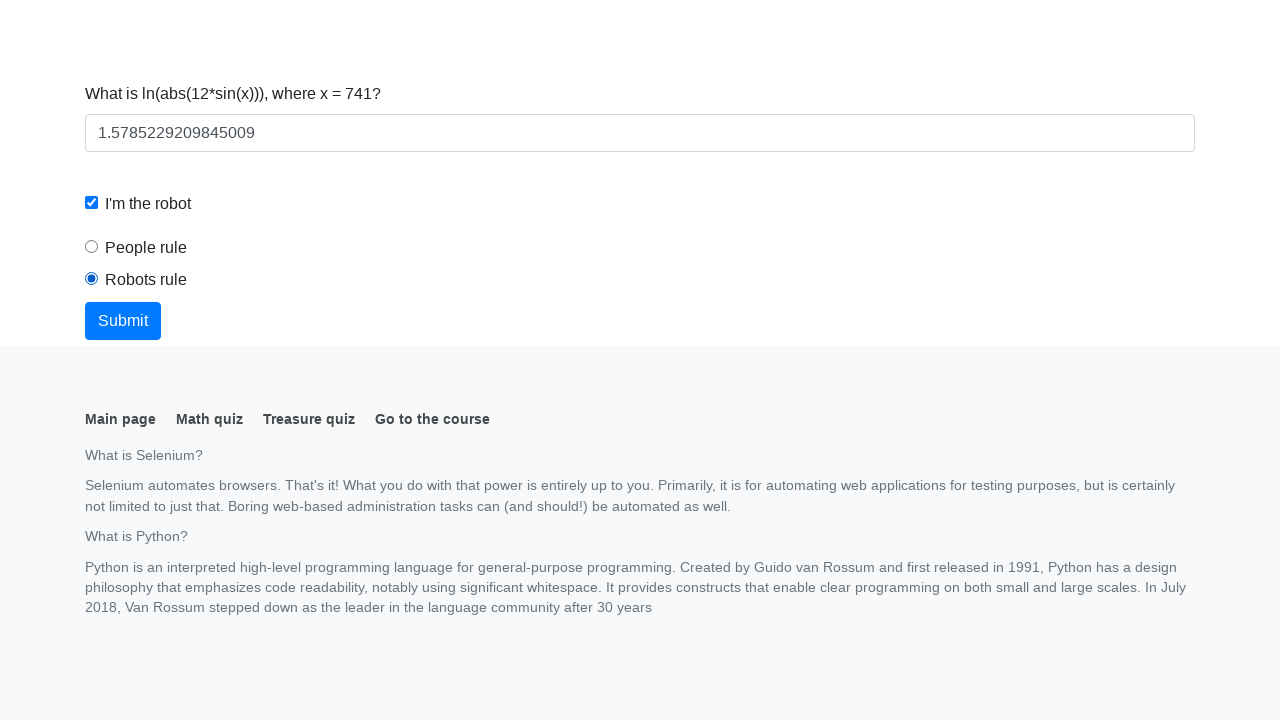

Clicked the Submit button to complete form submission at (123, 321) on button.btn
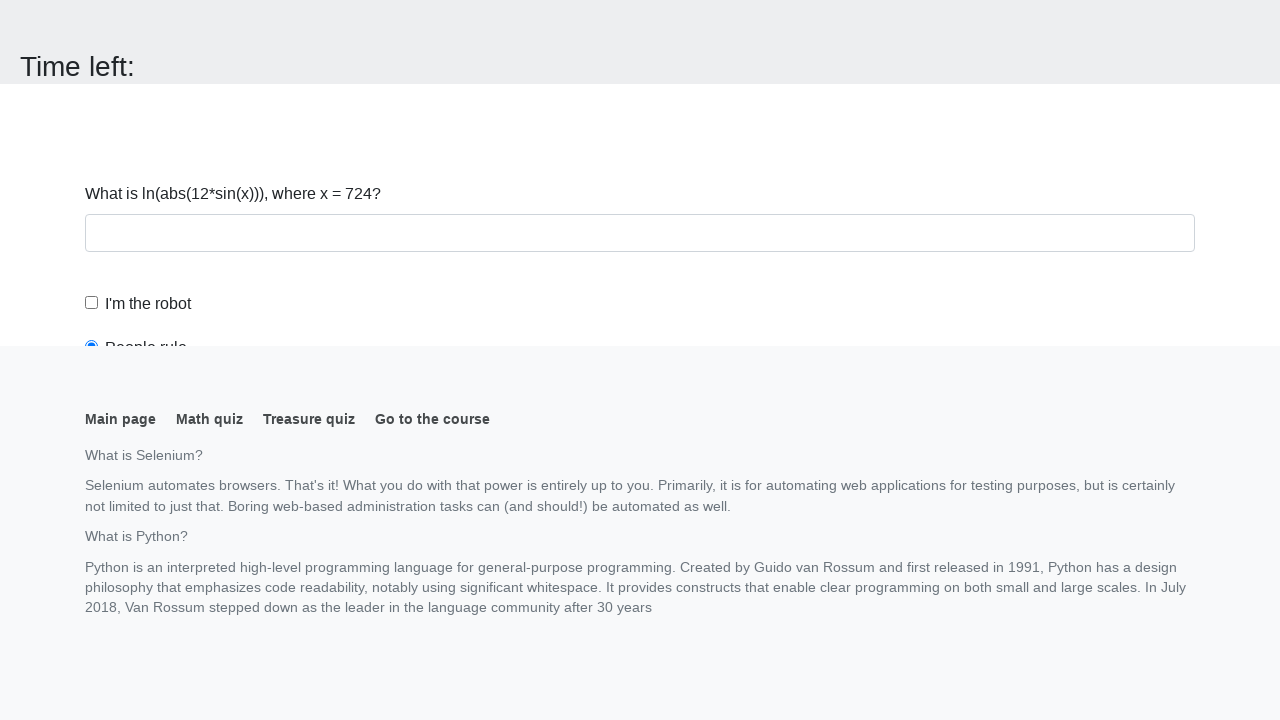

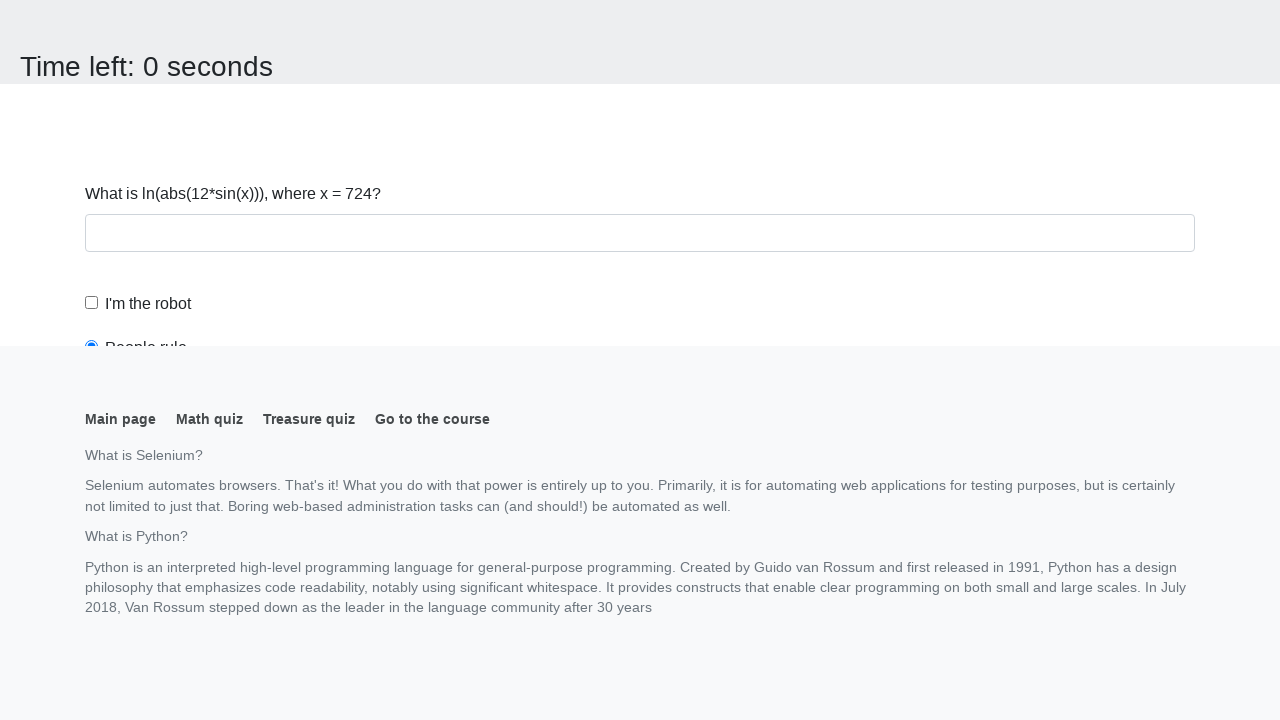